Tests JavaScript confirm alert handling by clicking a button to trigger a confirm dialog, then accepting it by clicking OK.

Starting URL: https://v1.training-support.net/selenium/javascript-alerts

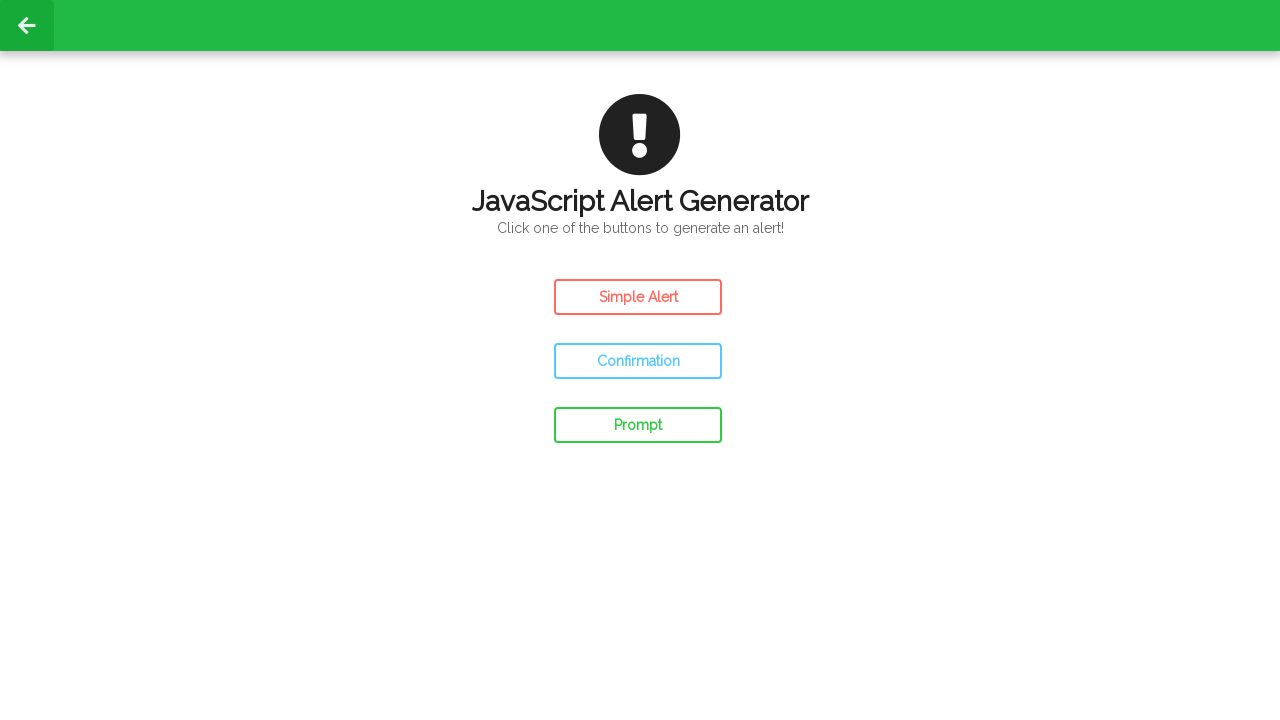

Clicked confirm button to trigger confirm dialog at (638, 361) on #confirm
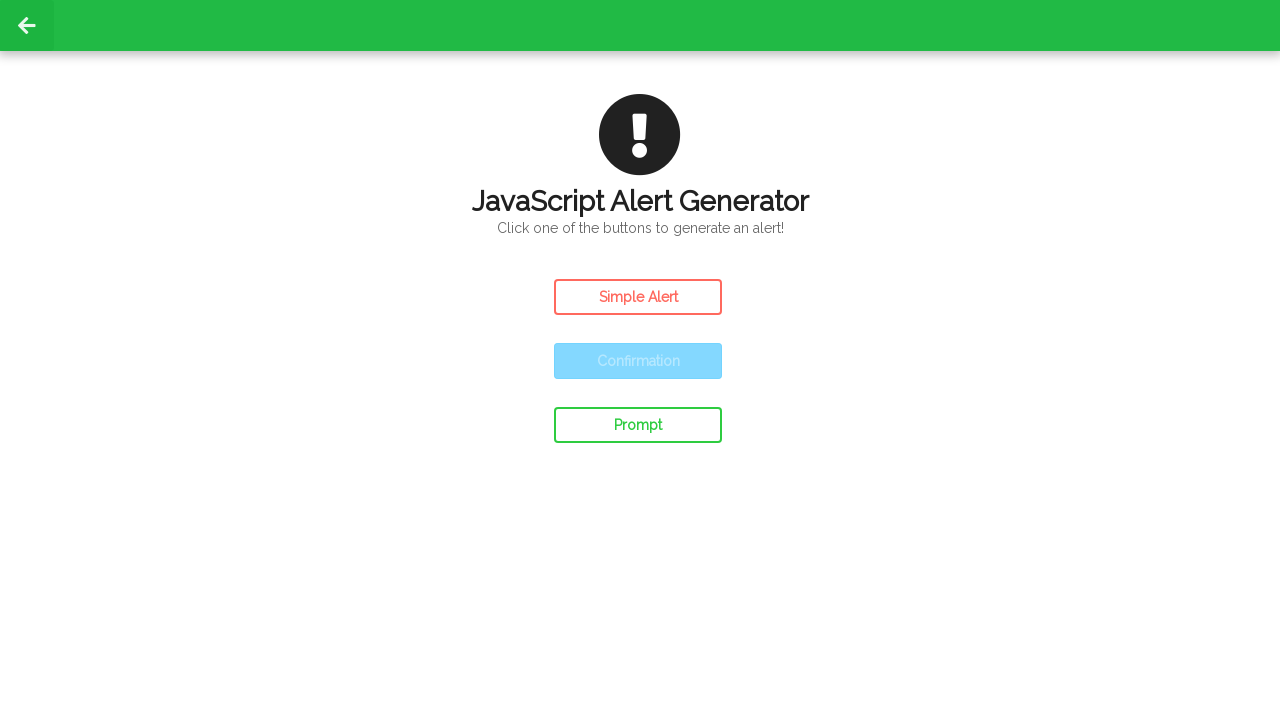

Set up dialog event listener to handle confirm dialog
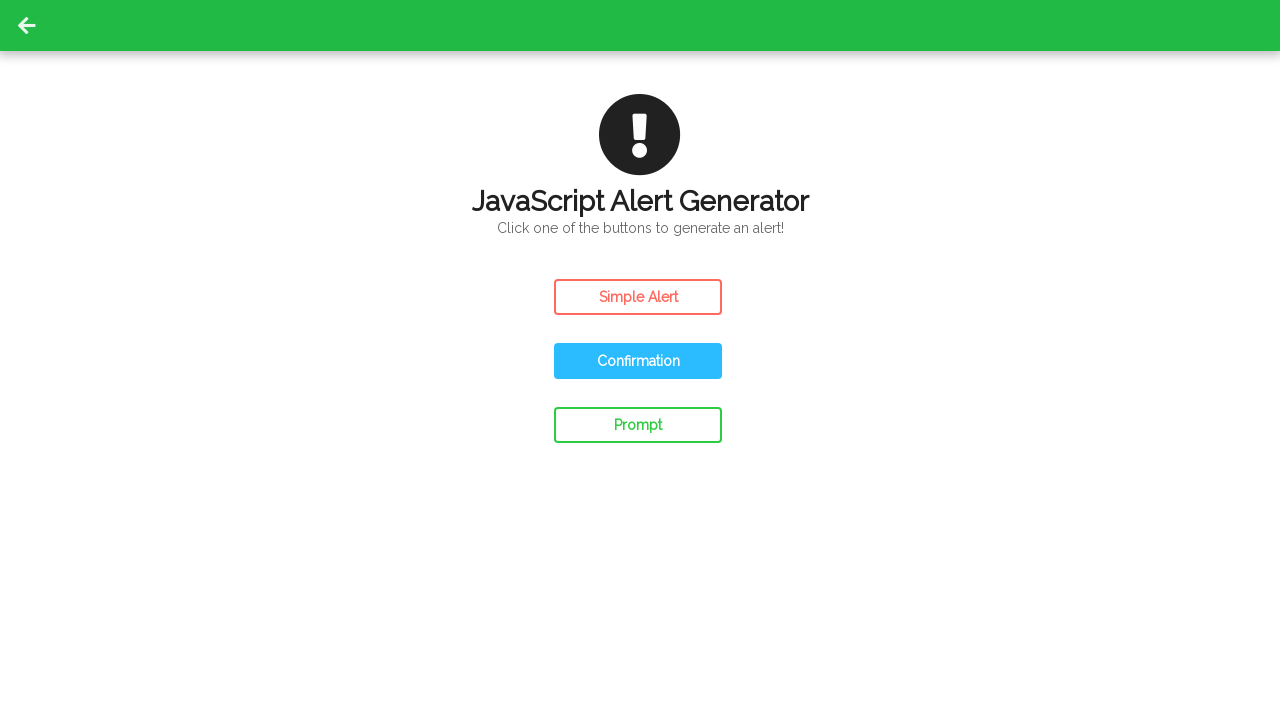

Clicked confirm button again to trigger confirm dialog with listener active at (638, 361) on #confirm
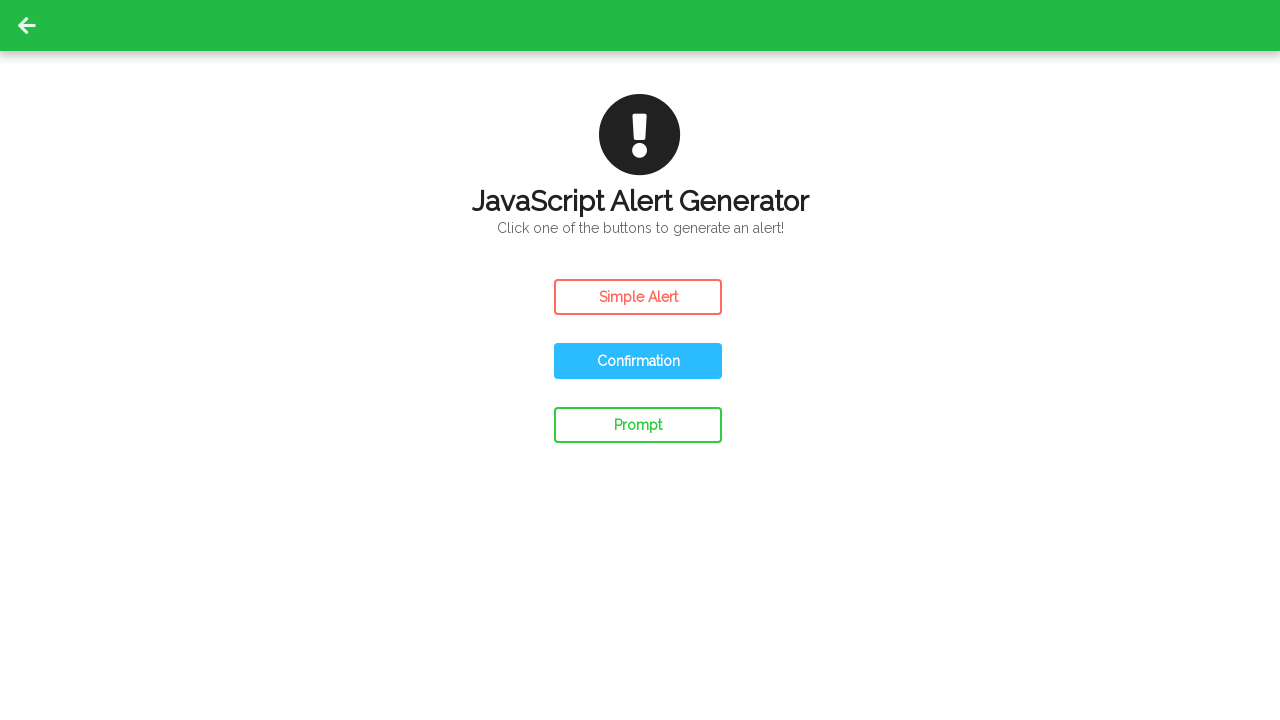

Waited 500ms for dialog to be handled
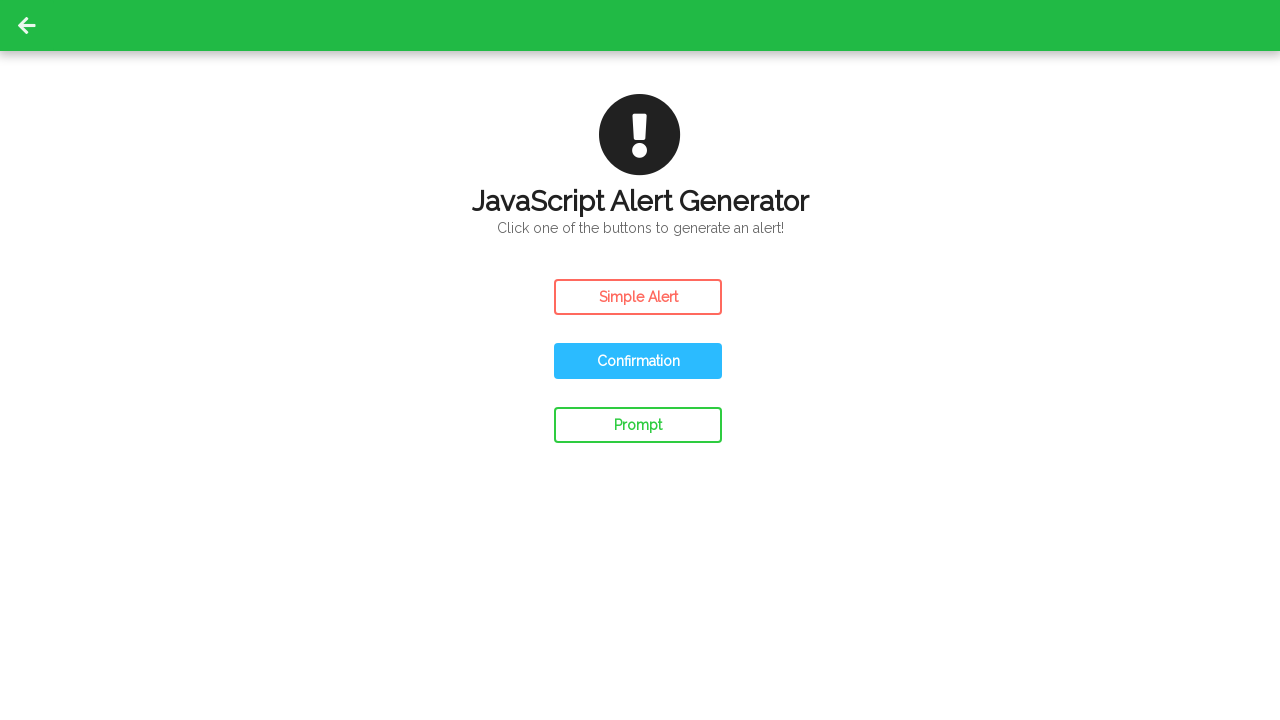

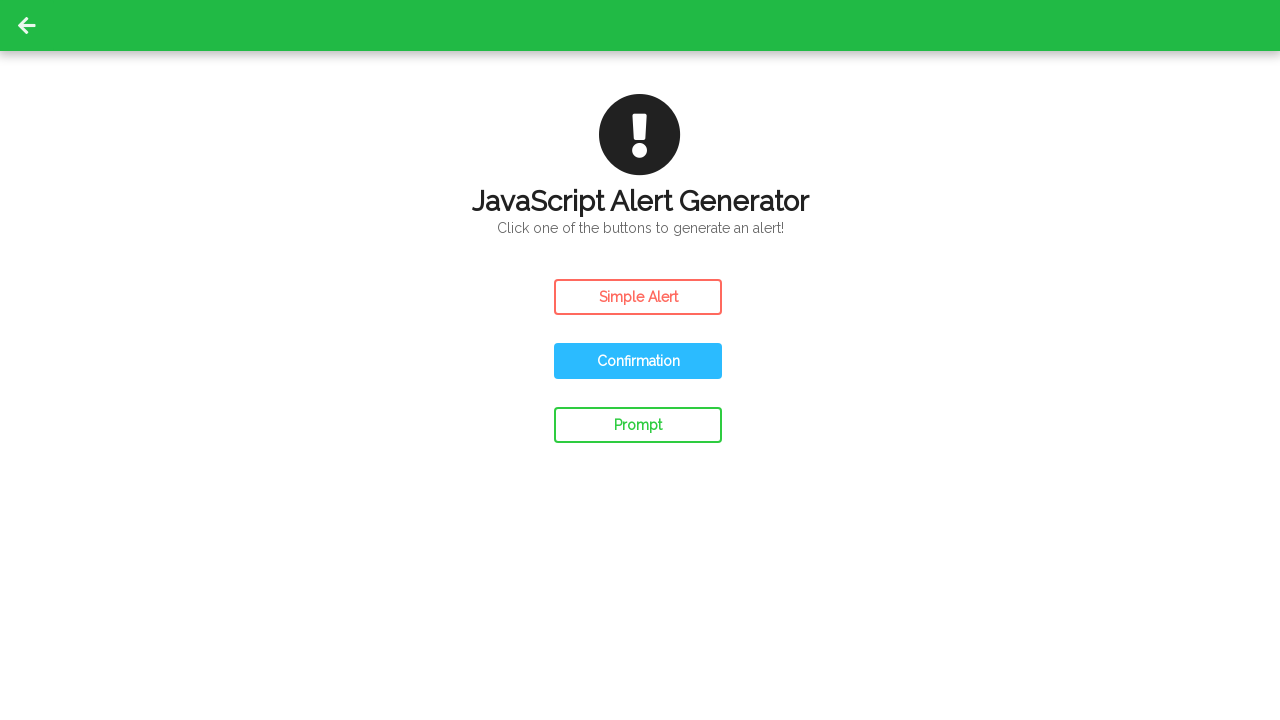